Tests dynamic loading where the element is initially hidden, clicking Start button and waiting for the hidden finish text to become visible.

Starting URL: http://the-internet.herokuapp.com/dynamic_loading/1

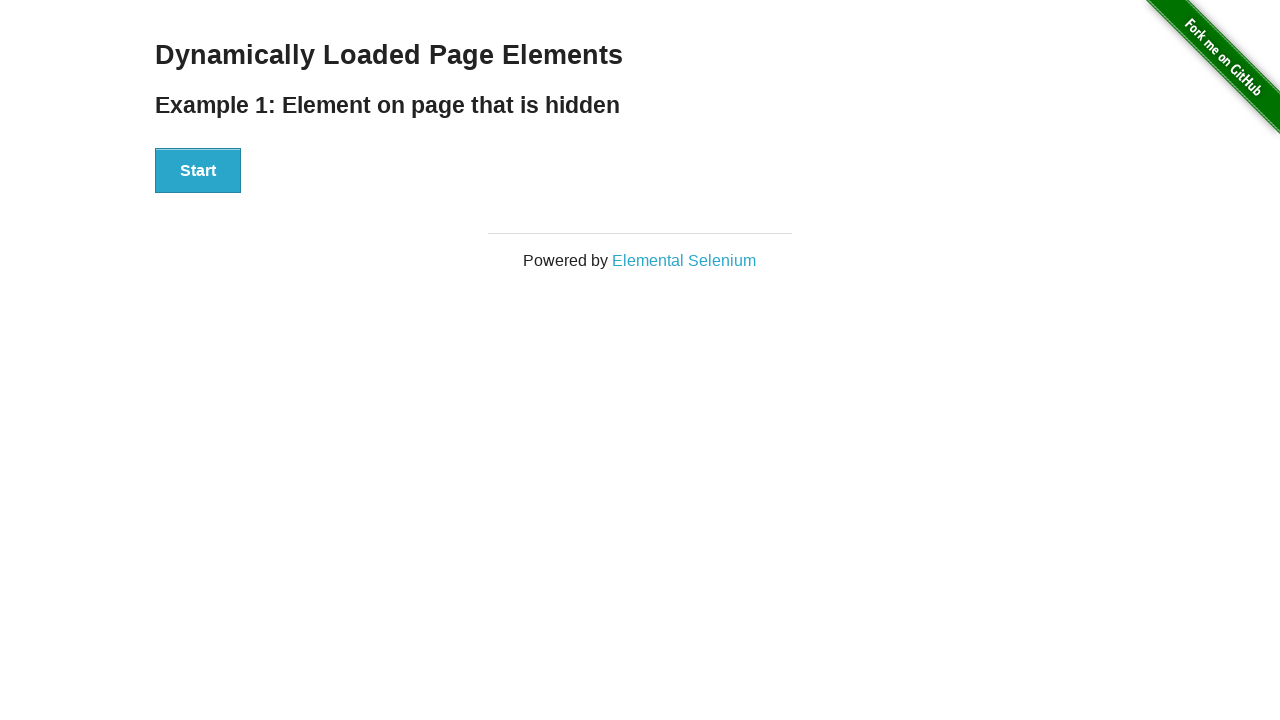

Clicked the Start button to initiate dynamic loading at (198, 171) on #start button
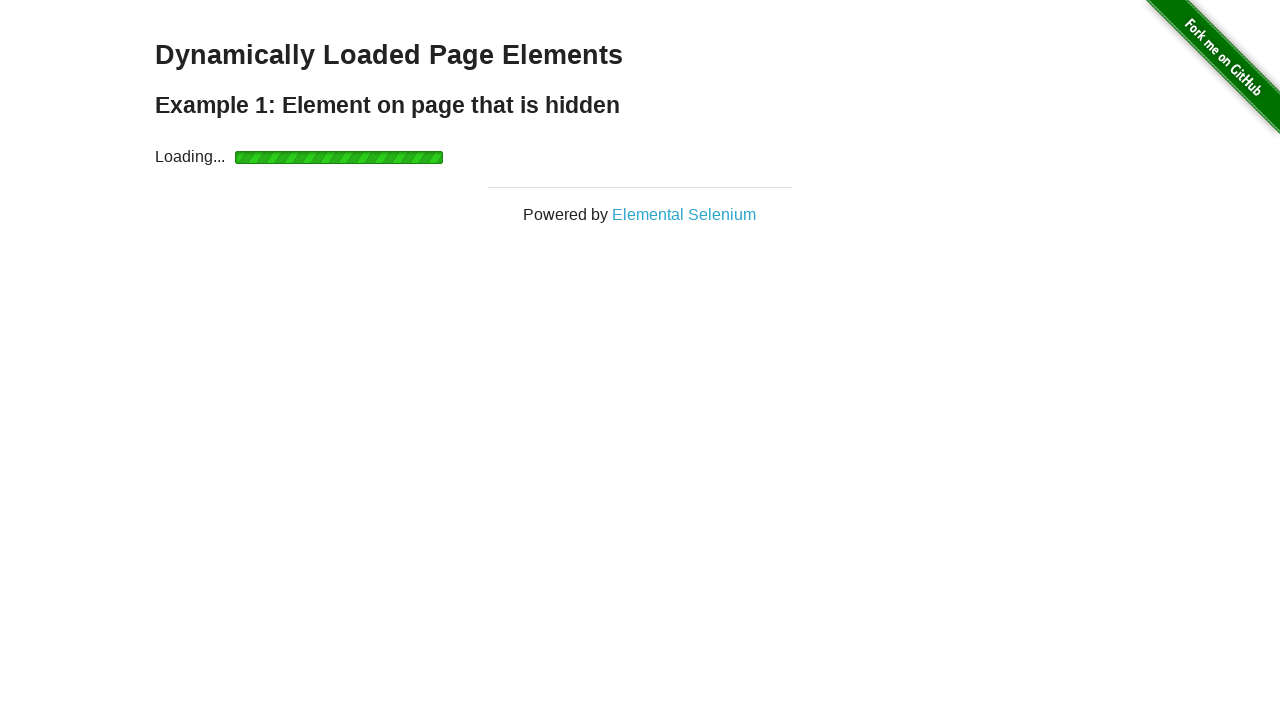

Waited for the finish element to become visible
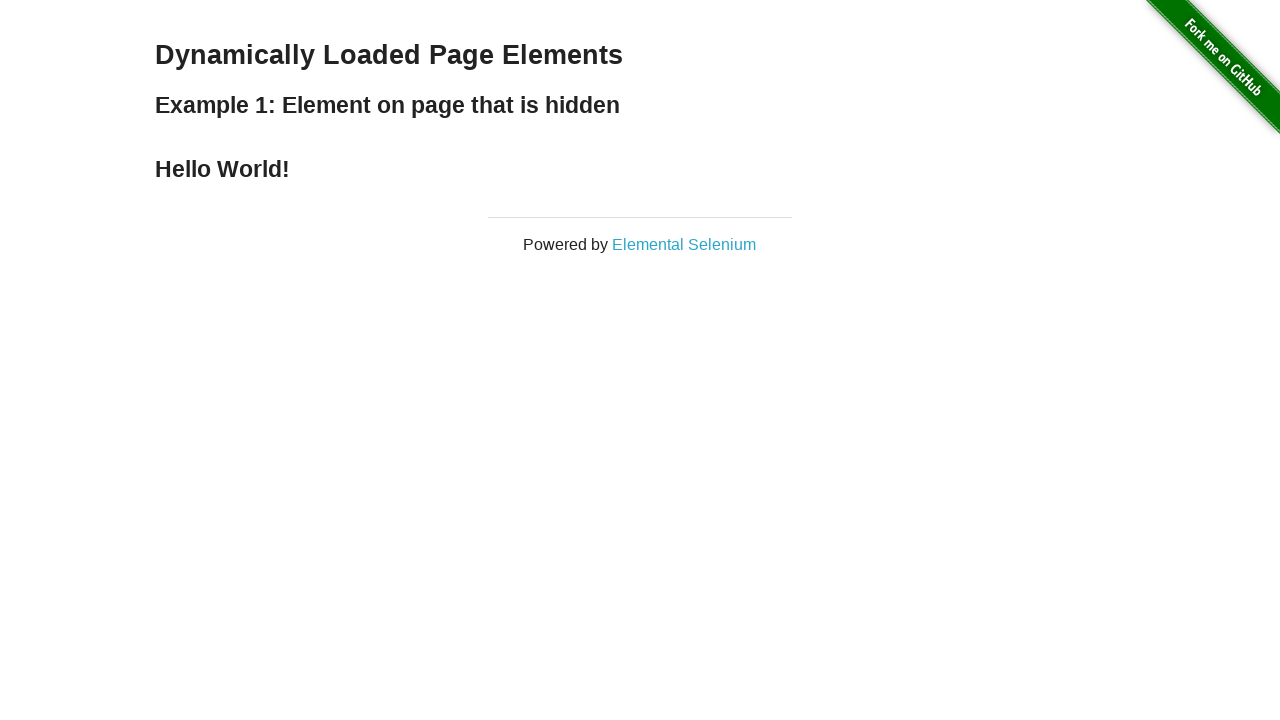

Verified that the finish element is visible
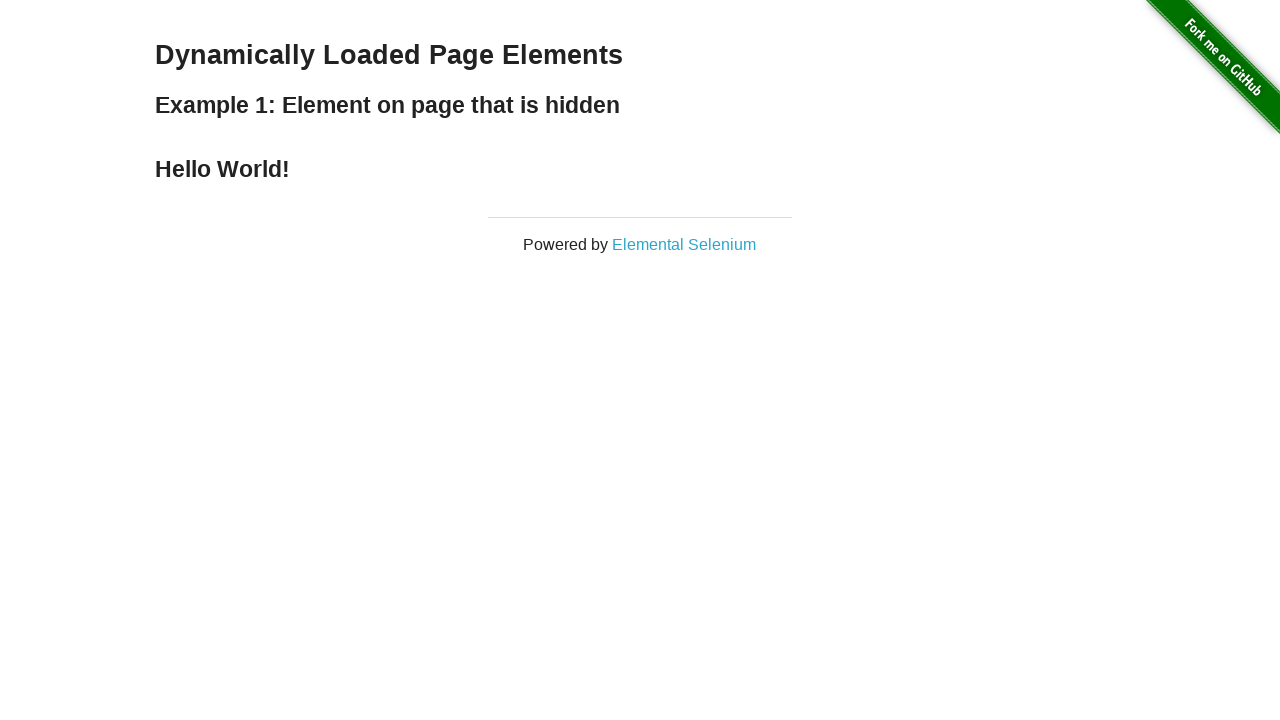

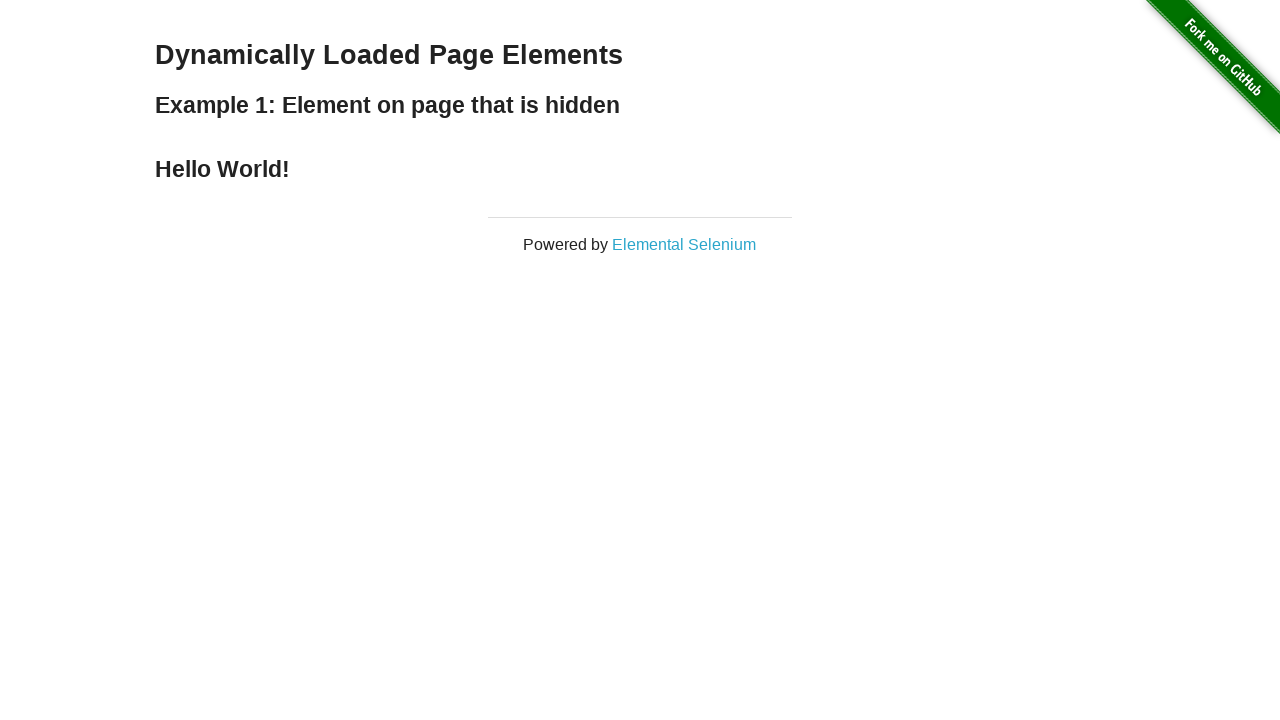